Tests modal functionality by clicking a button to open a modal dialog, then clicking the close button to dismiss it using JavaScript execution.

Starting URL: https://formy-project.herokuapp.com/modal

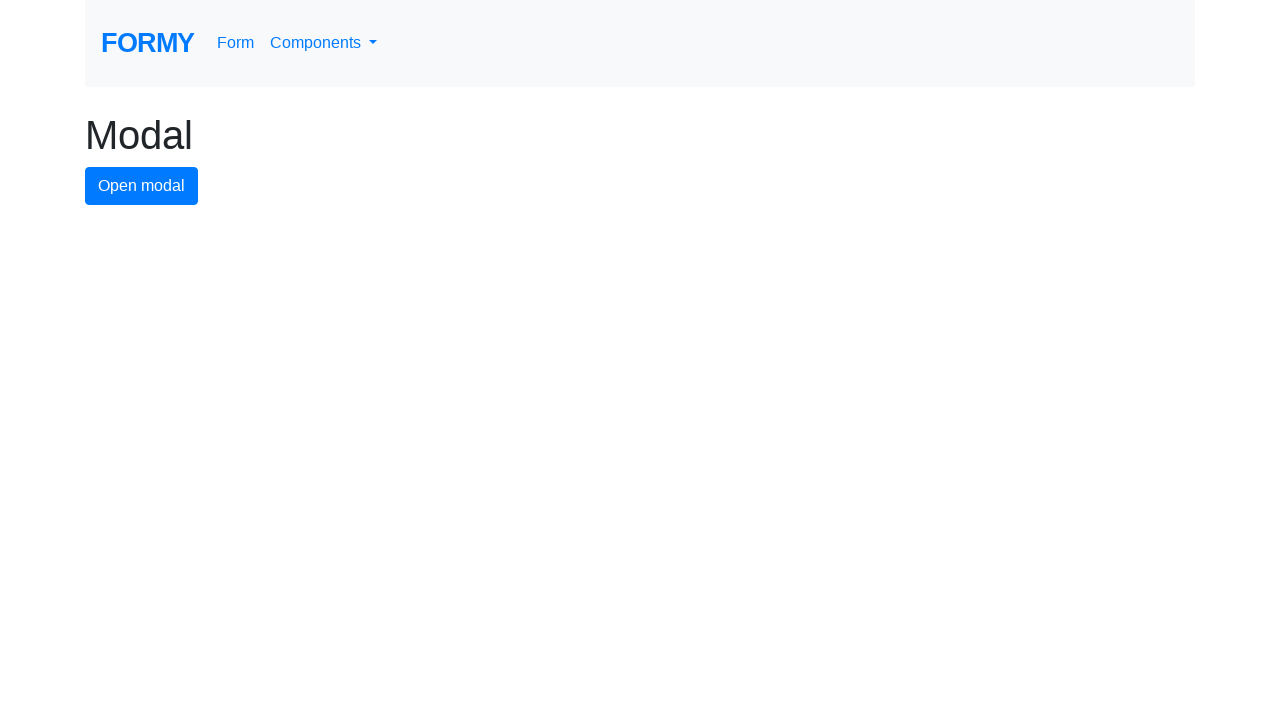

Clicked modal button to open the modal dialog at (142, 186) on #modal-button
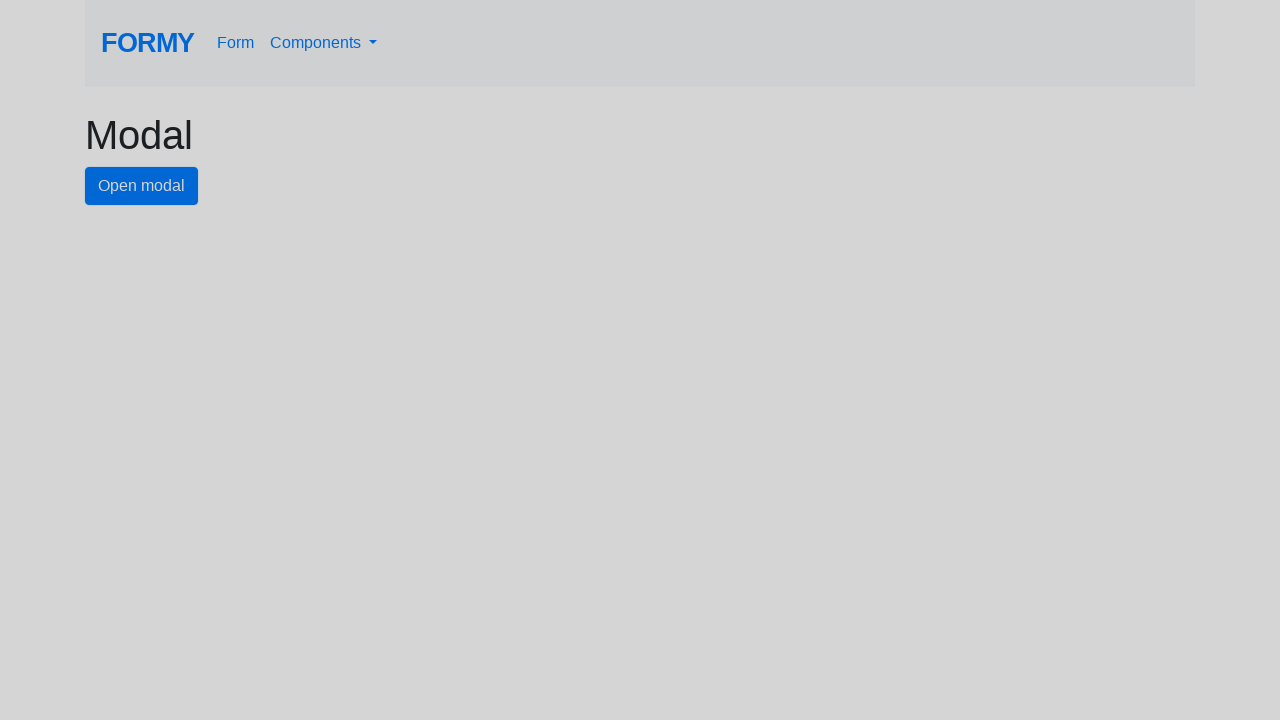

Modal dialog opened and close button is now visible
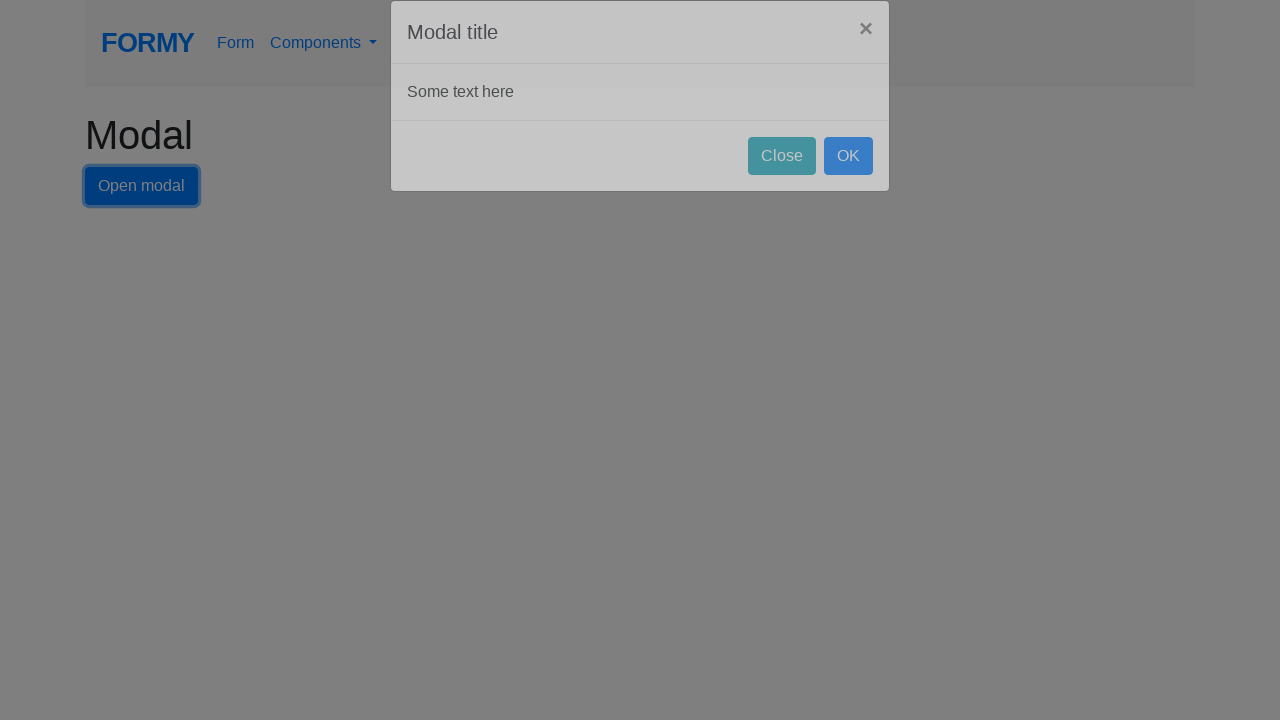

Executed JavaScript to click the close button and dismiss the modal
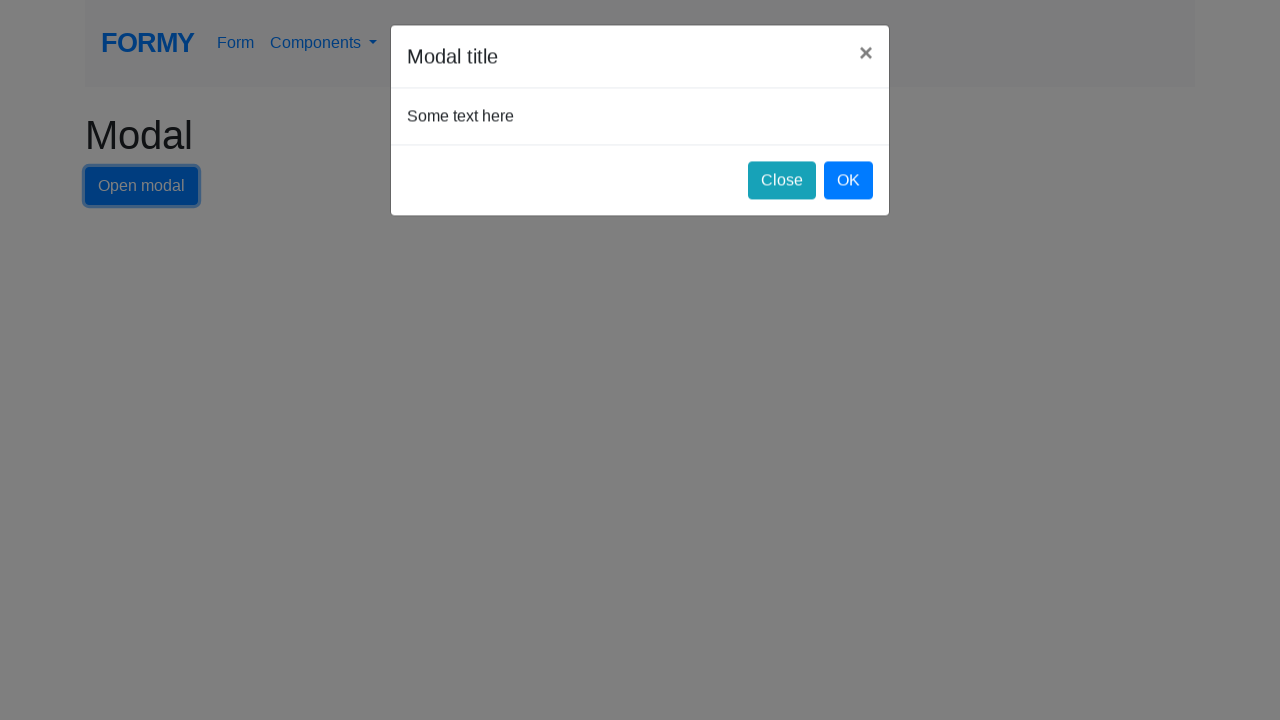

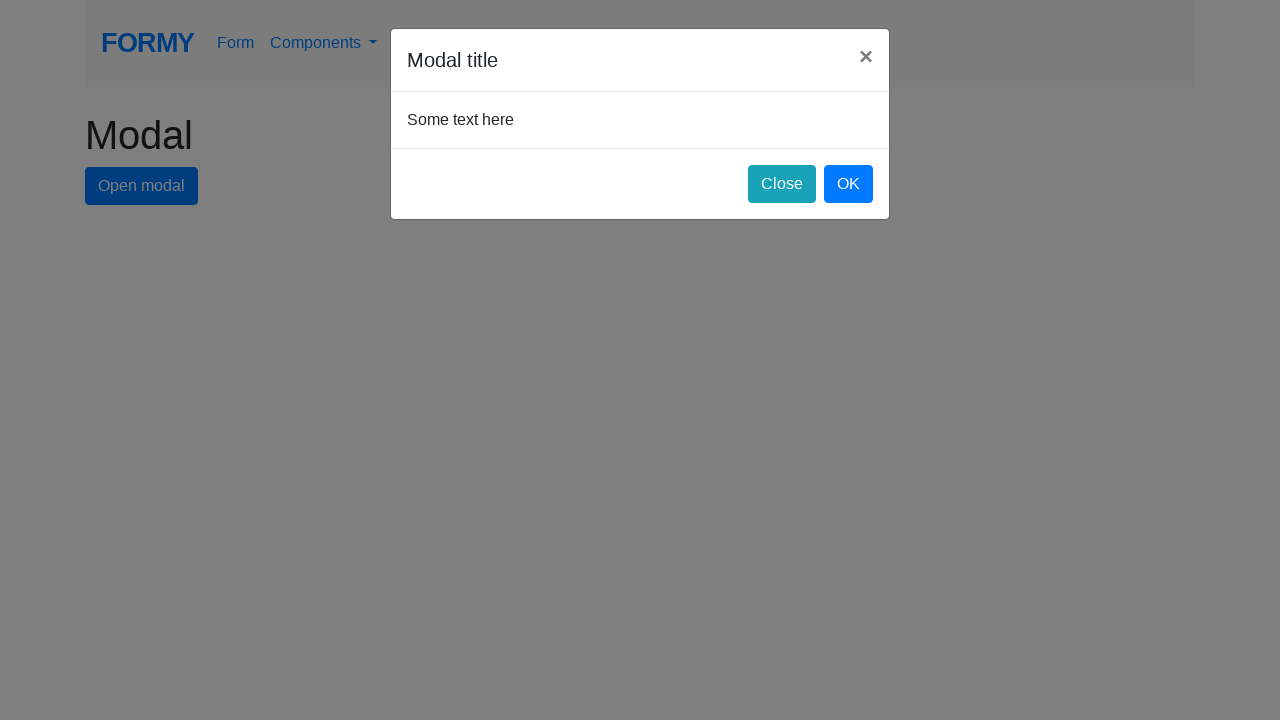